Tests alert handling by accepting alerts, dismissing confirm boxes, and entering text in prompt dialogs

Starting URL: http://demo.automationtesting.in/Alerts.html

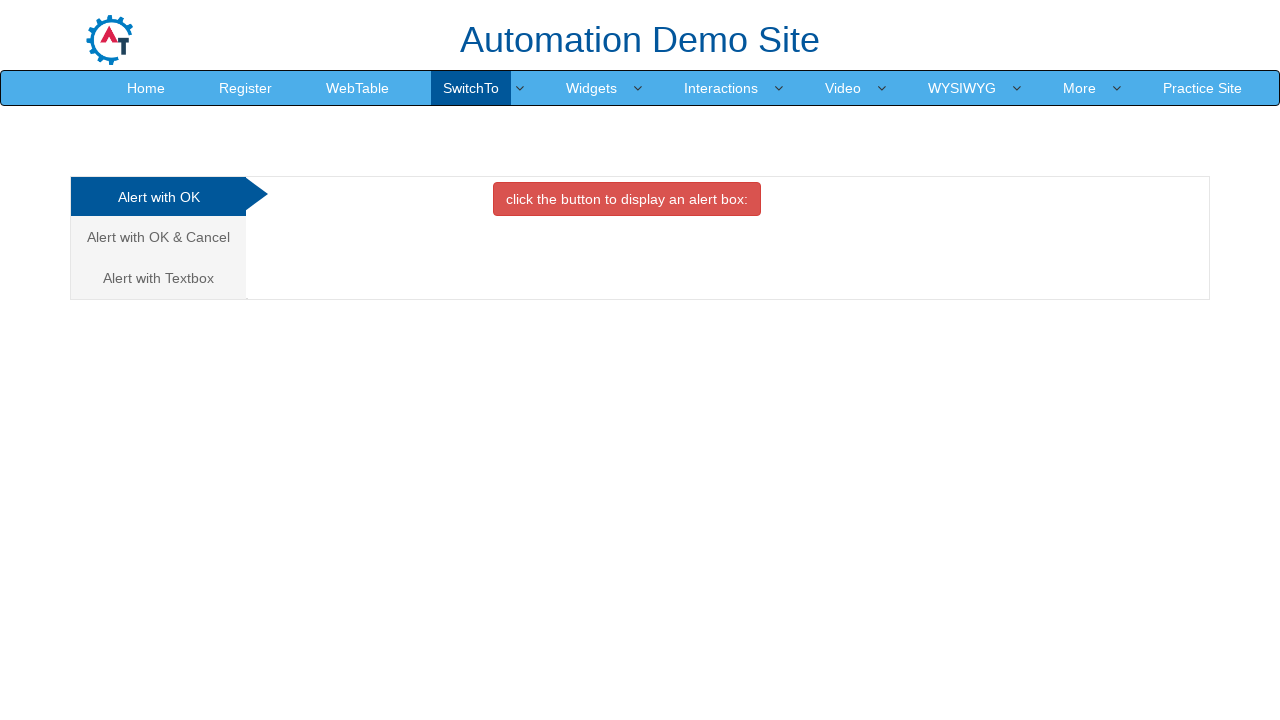

Clicked on Alert with OK tab at (158, 197) on xpath=//a[contains(@href,'#OKTab')]
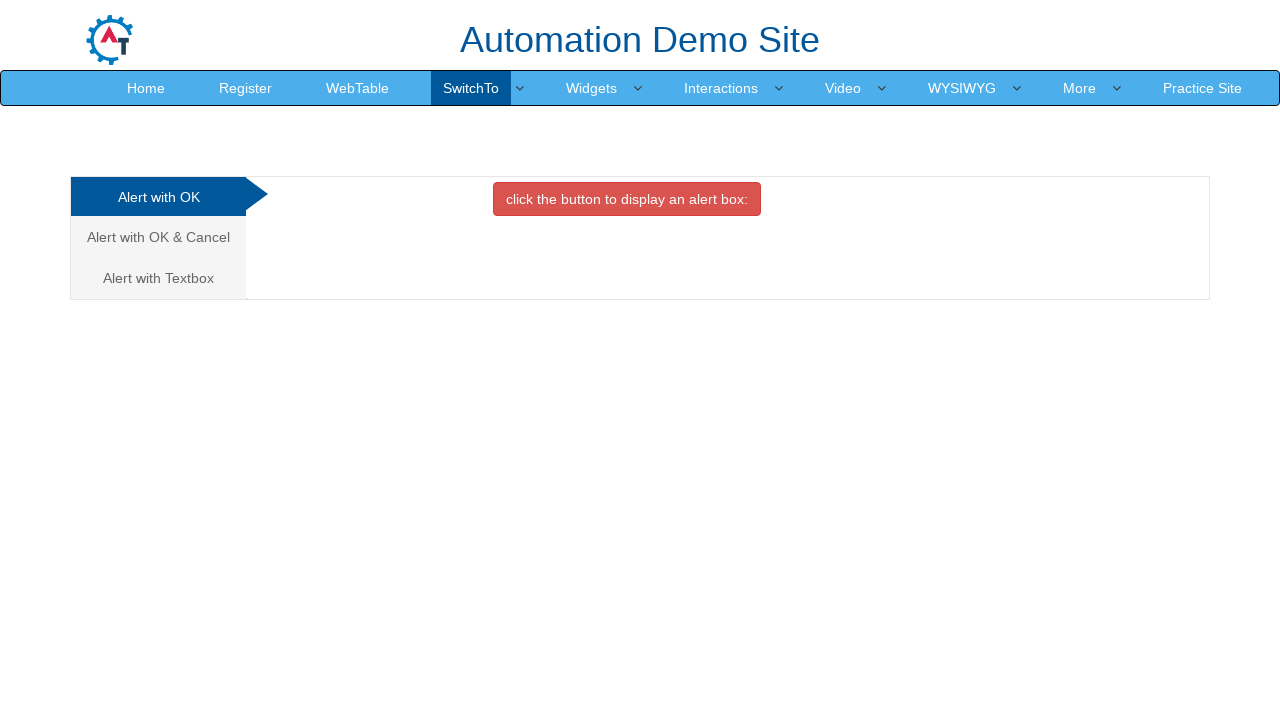

Clicked button to display alert at (627, 199) on xpath=//button[contains(@class,'btn btn-danger')]
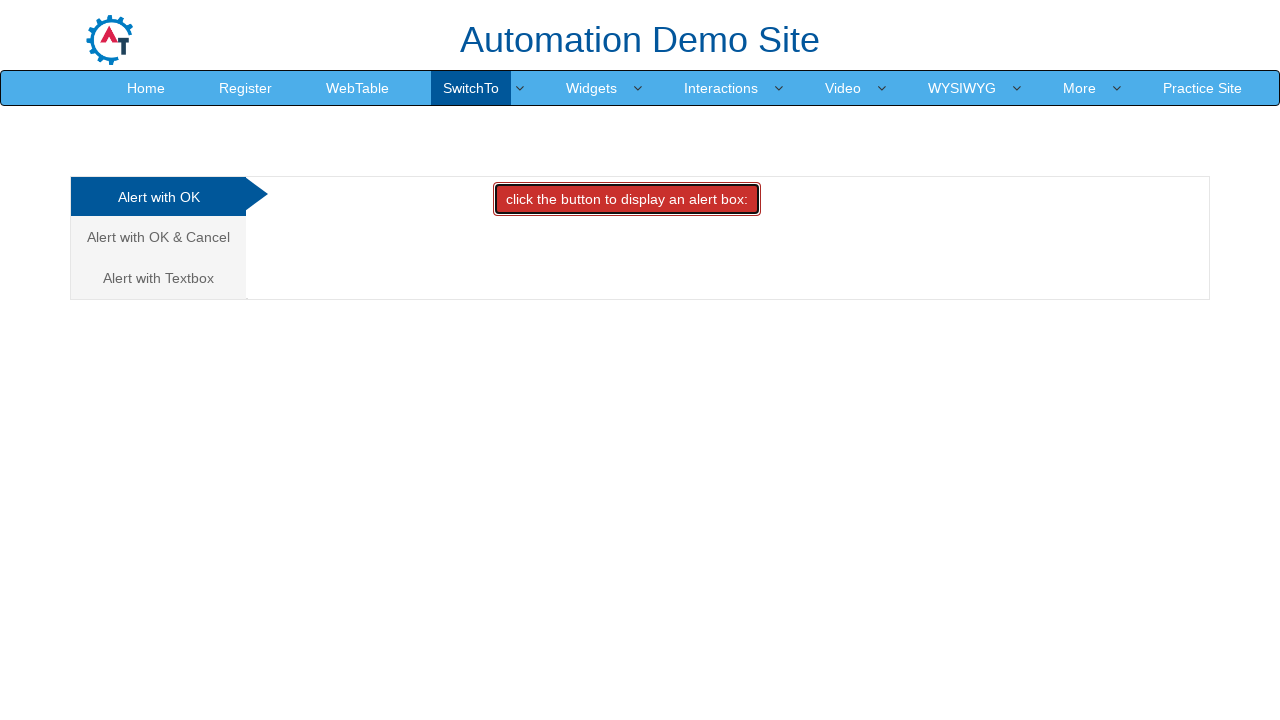

Accepted the alert dialog
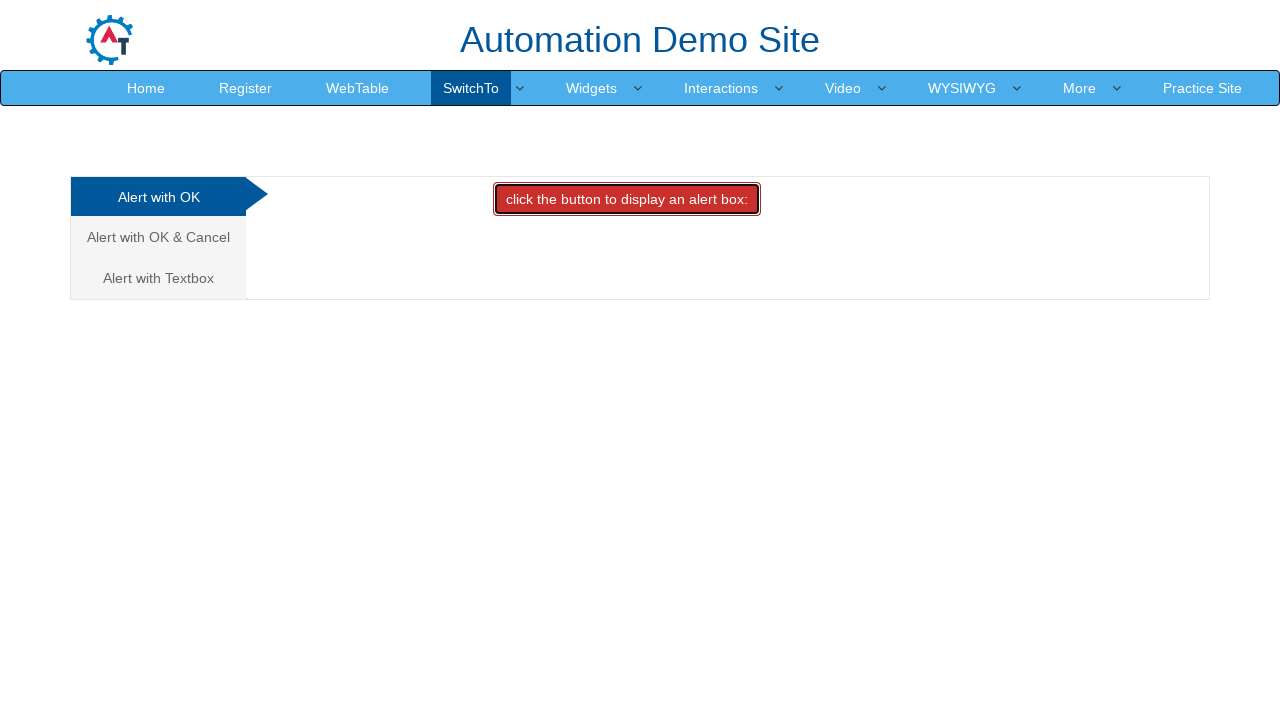

Clicked on Alert with OK & Cancel tab at (158, 237) on xpath=//a[contains(@href,'#CancelTab')]
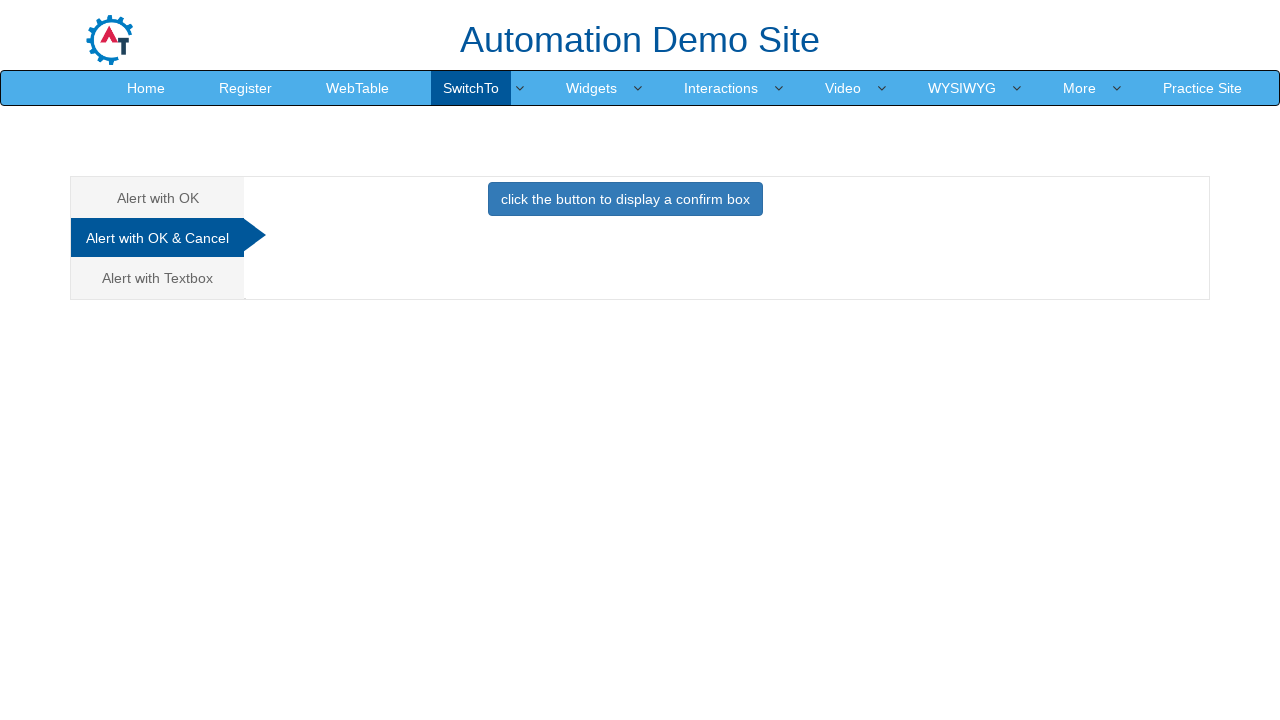

Clicked button to display confirm box at (625, 199) on xpath=//button[contains(@class,'btn btn-primary')]
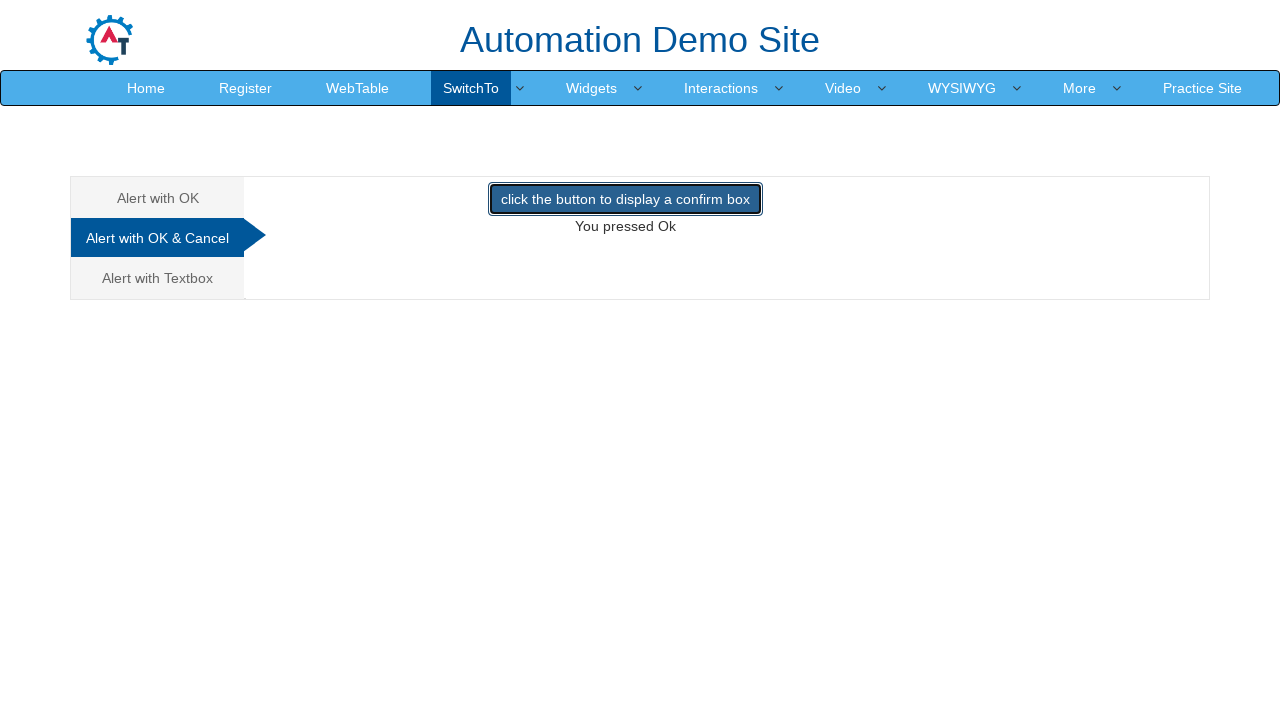

Dismissed the confirm dialog
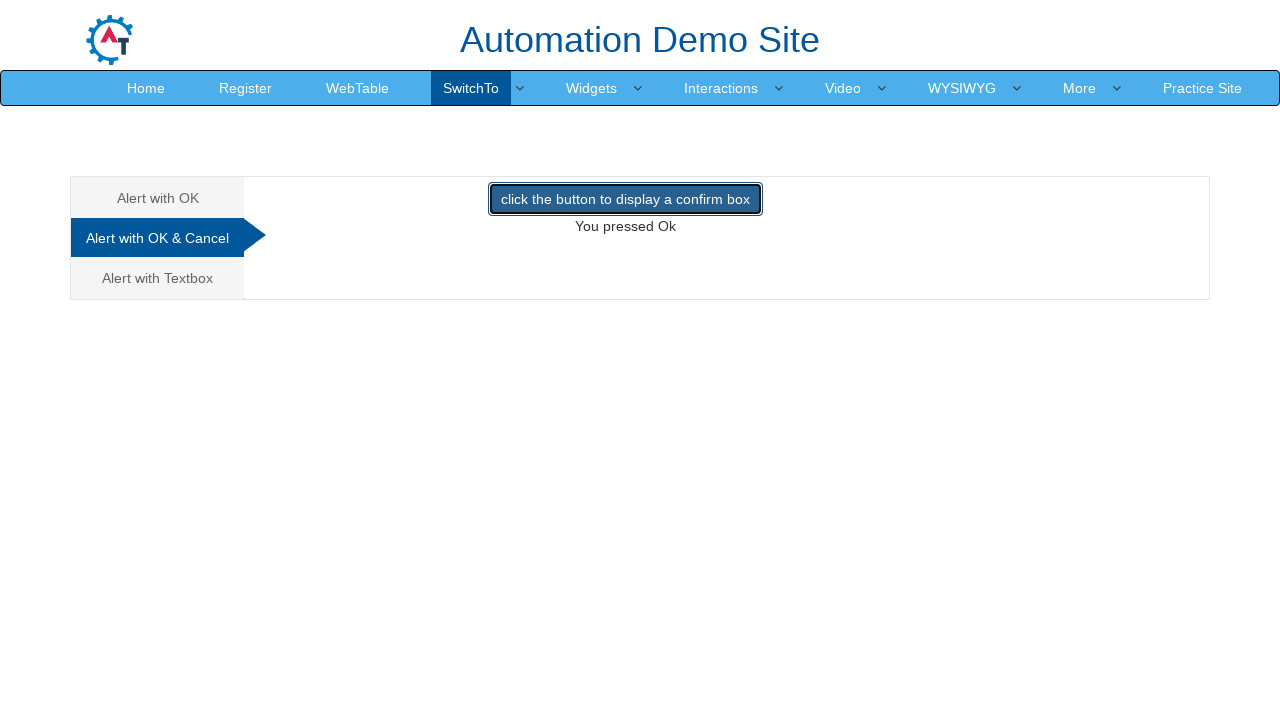

Clicked on Alert with Textbox tab at (158, 278) on xpath=//a[contains(@href,'#Textbox')]
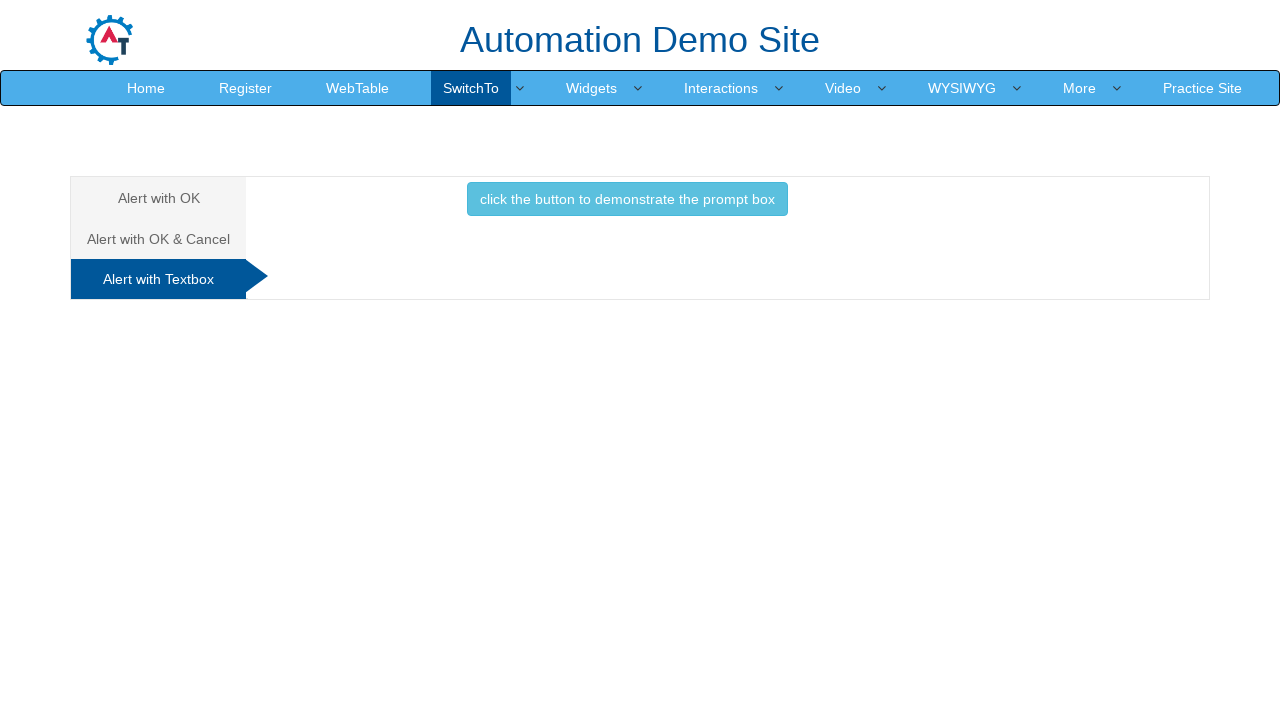

Clicked button to display prompt dialog at (627, 199) on xpath=//button[contains(@class,'btn btn-info')]
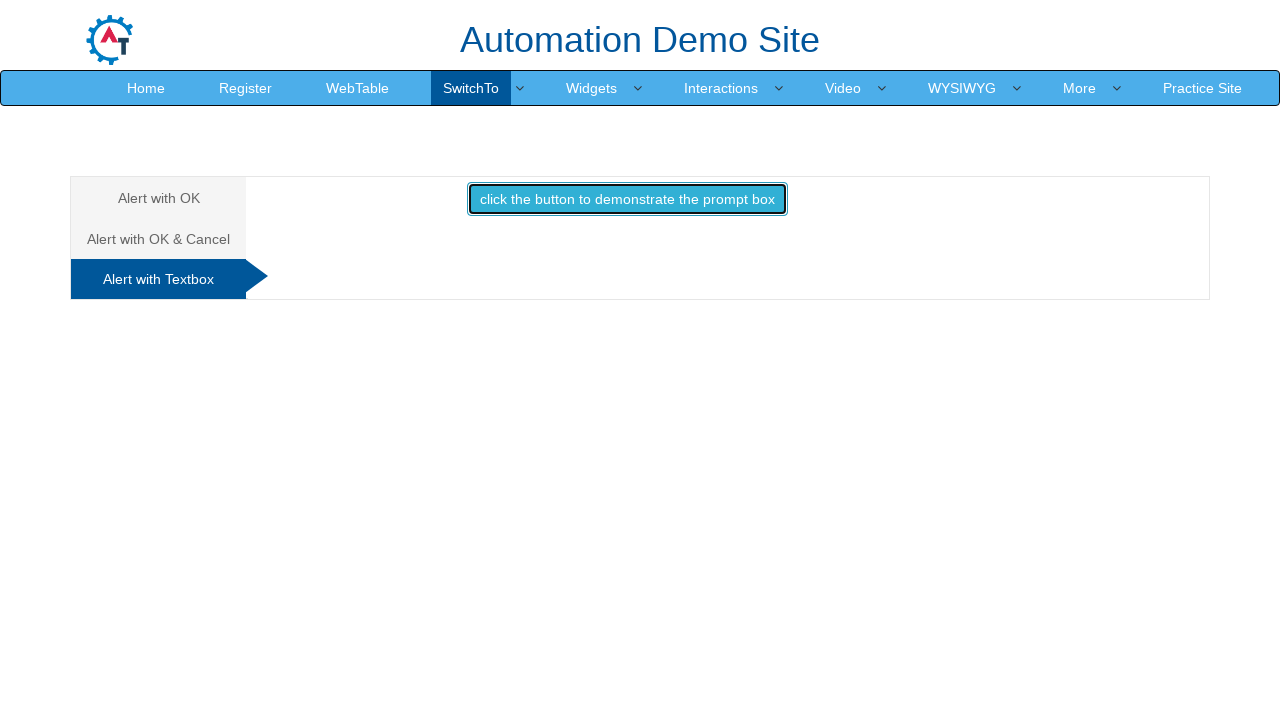

Entered 'Aljazi Alkhalaf' in prompt dialog and accepted
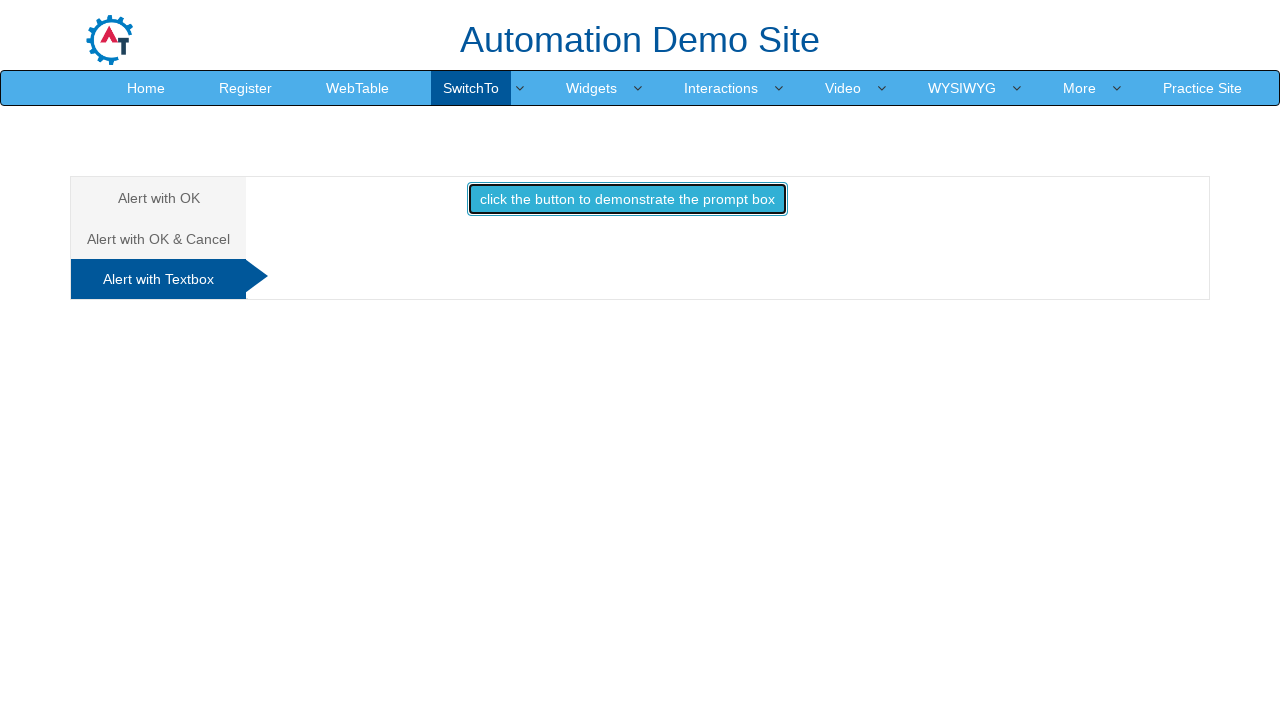

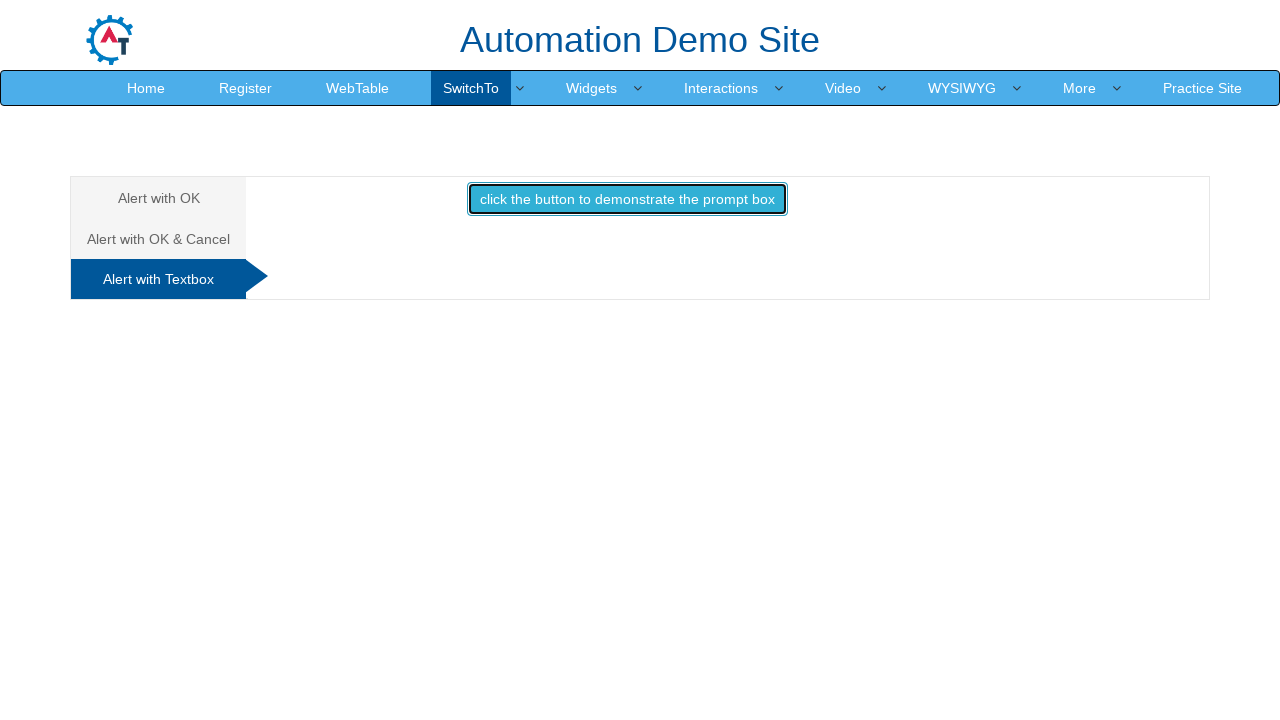